Navigates to RahulShettyAcademy website and retrieves the page title as a basic smoke test

Starting URL: https://rahulshettyacademy.com

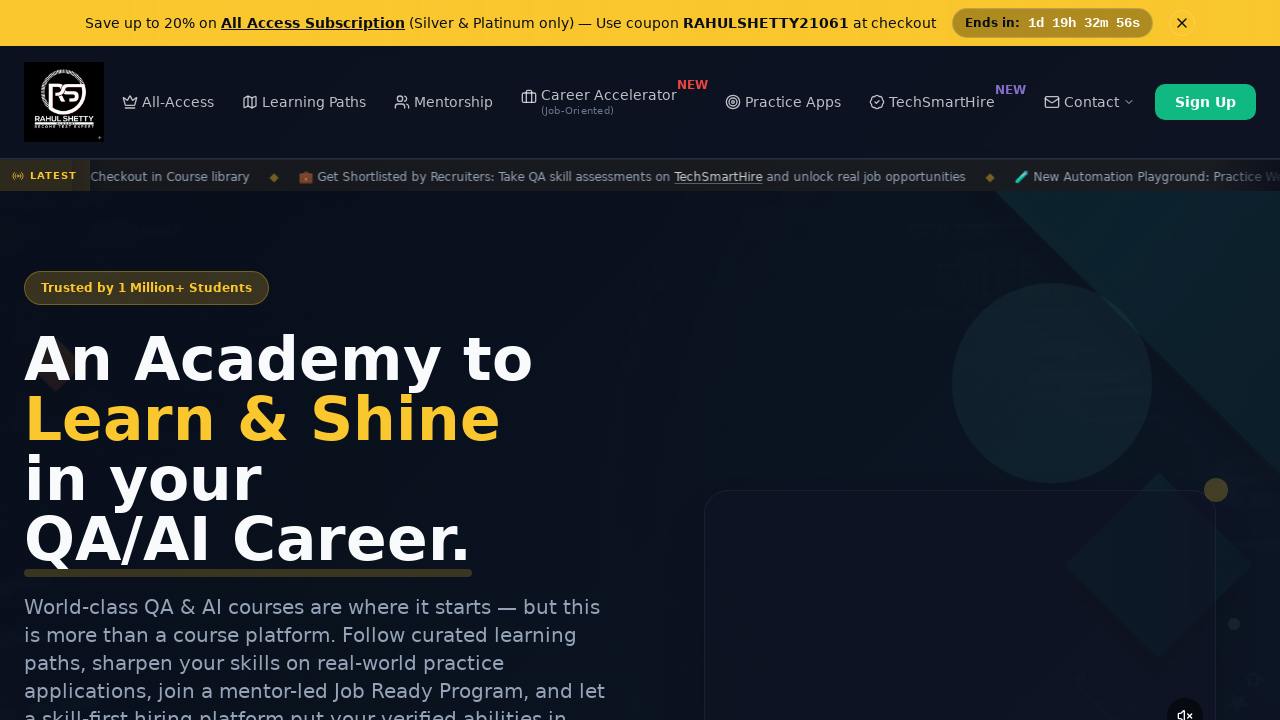

Waited for page to reach domcontentloaded state
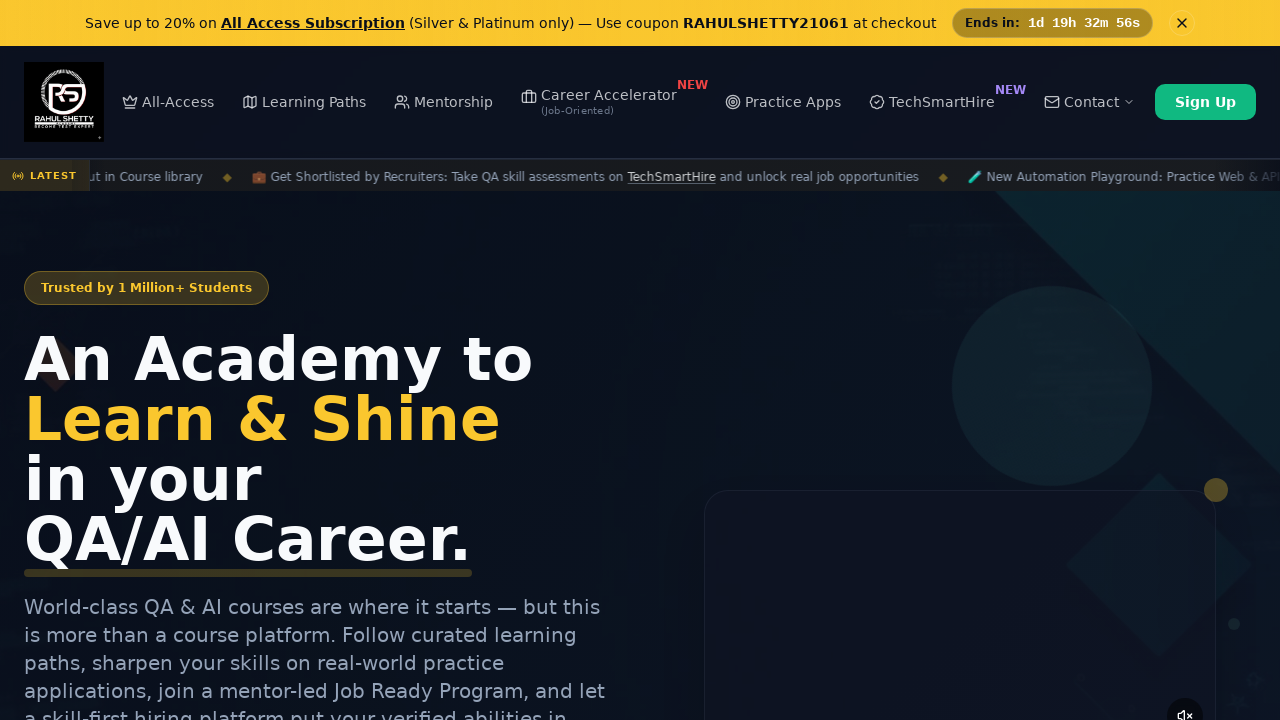

Retrieved page title: Rahul Shetty Academy | QA Automation, Playwright, AI Testing & Online Training
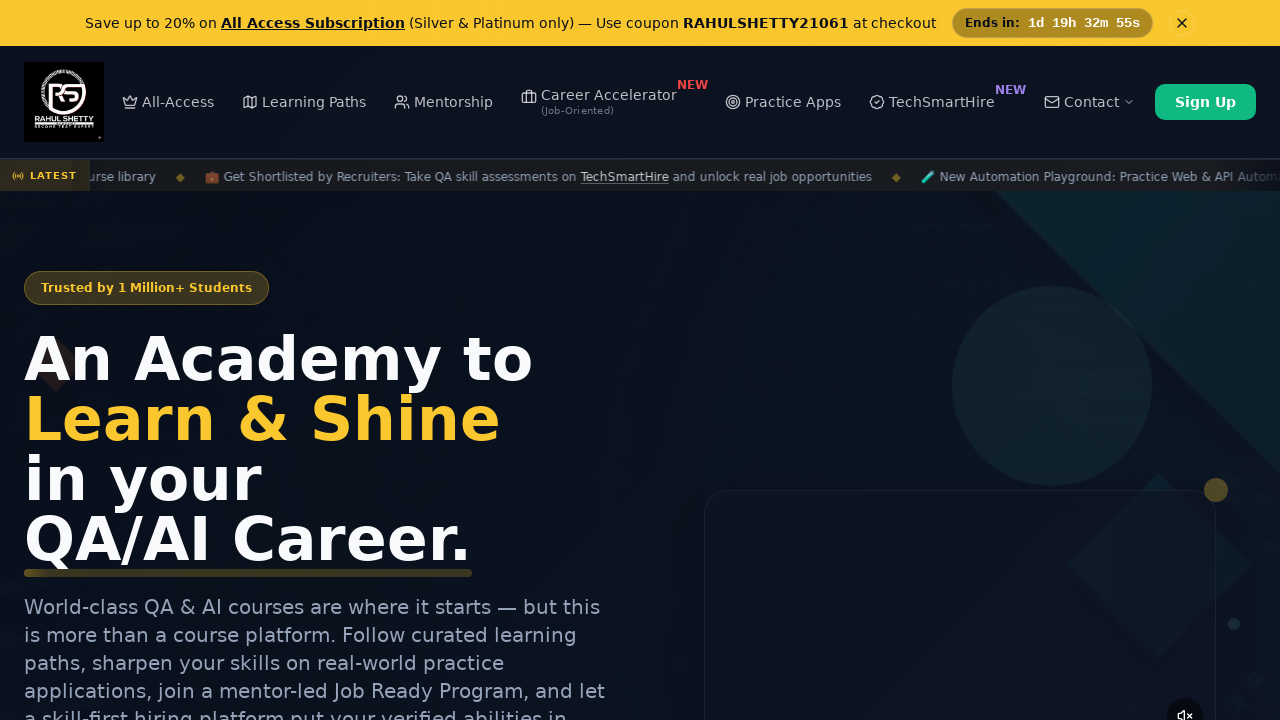

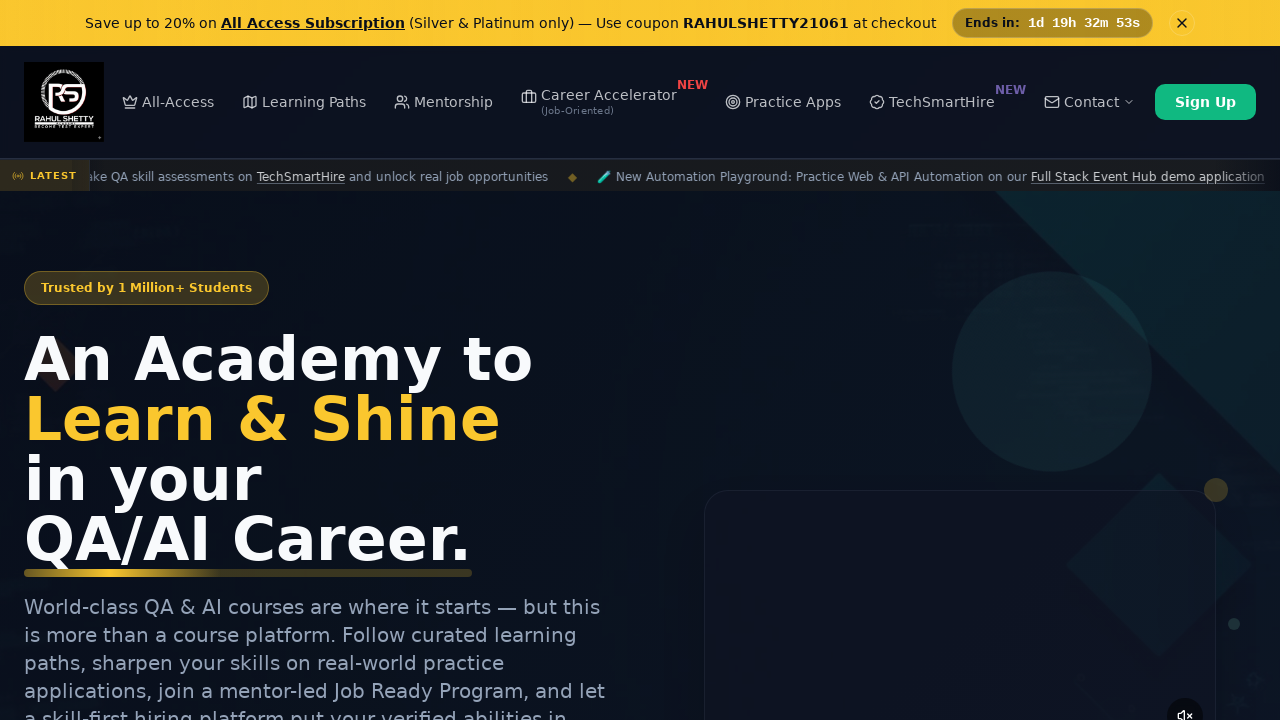